Tests a practice form by filling in email and name fields, clicking a checkbox, and submitting the form to verify a success message appears

Starting URL: https://rahulshettyacademy.com/angularpractice/

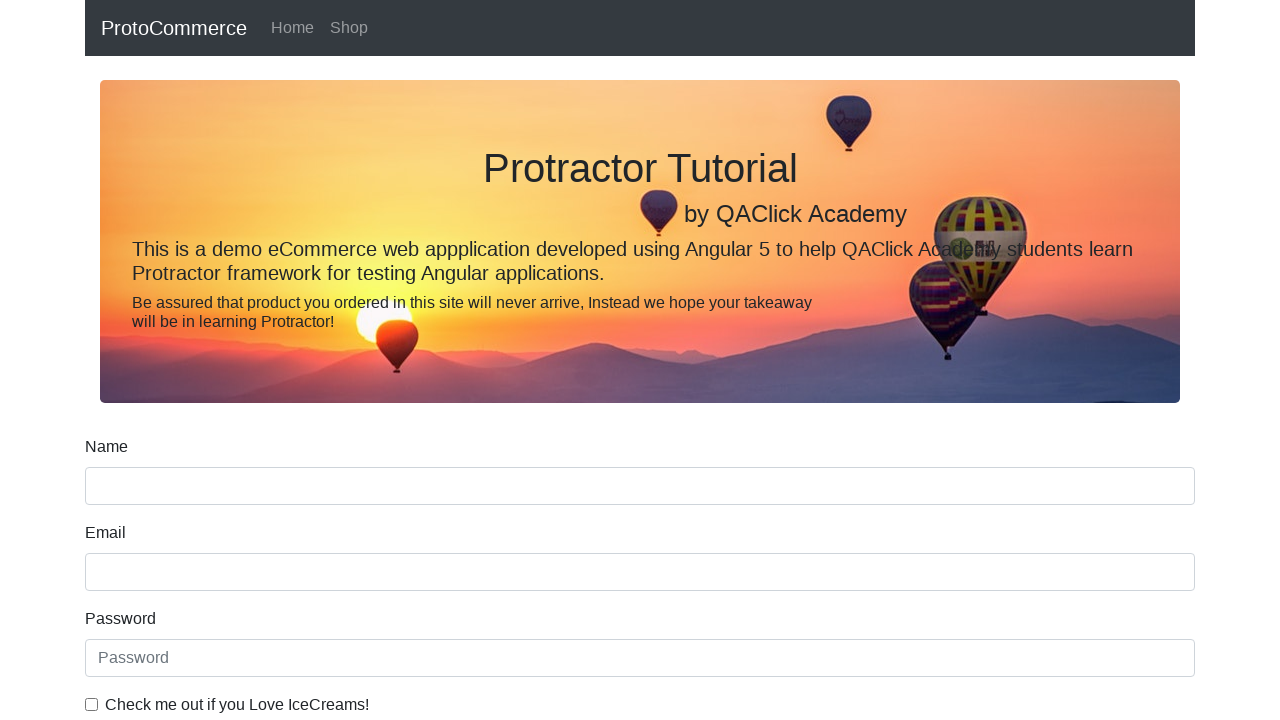

Filled email field with 'hello@gmail.com' on input[name='email']
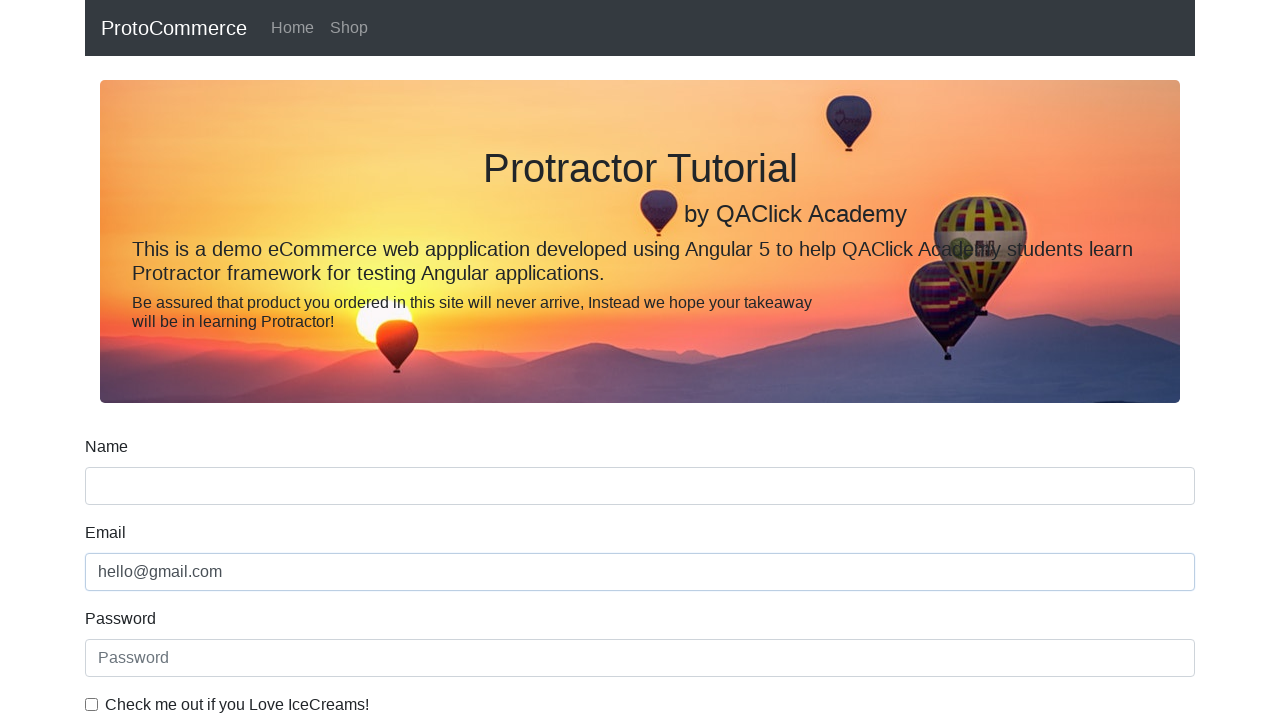

Clicked the checkbox at (92, 704) on #exampleCheck1
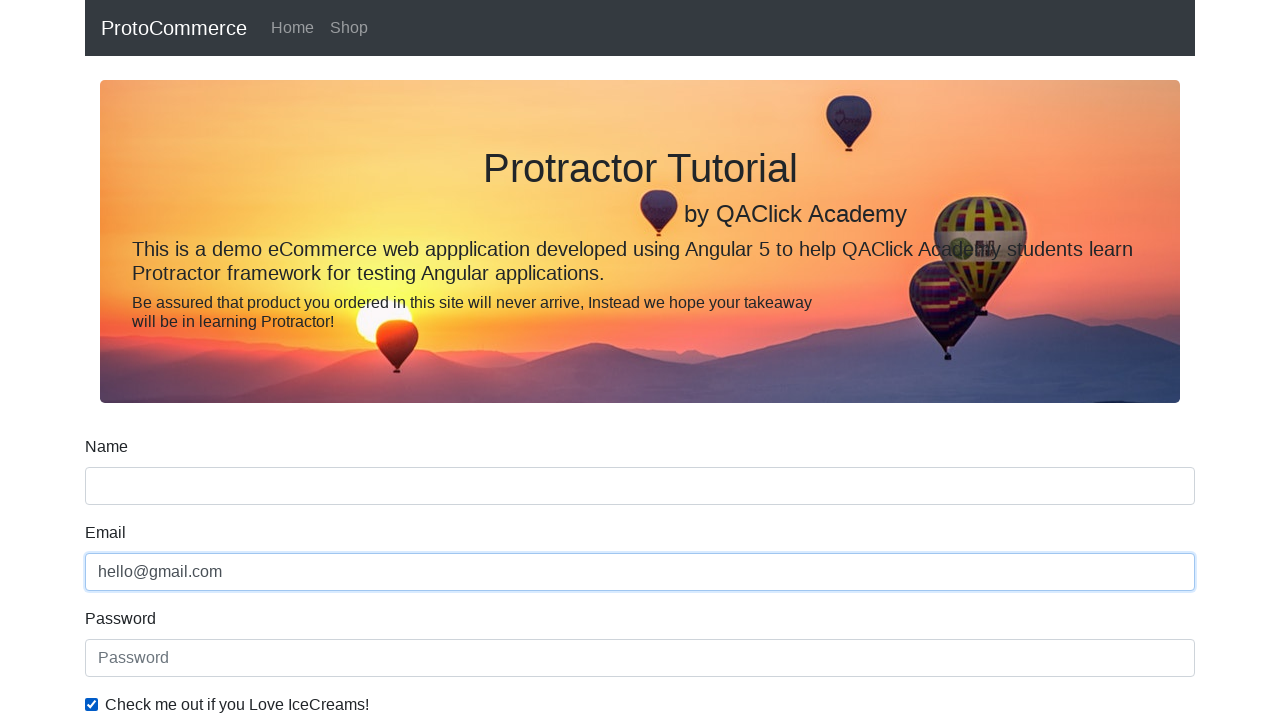

Filled name field with 'aman' on input[name='name']
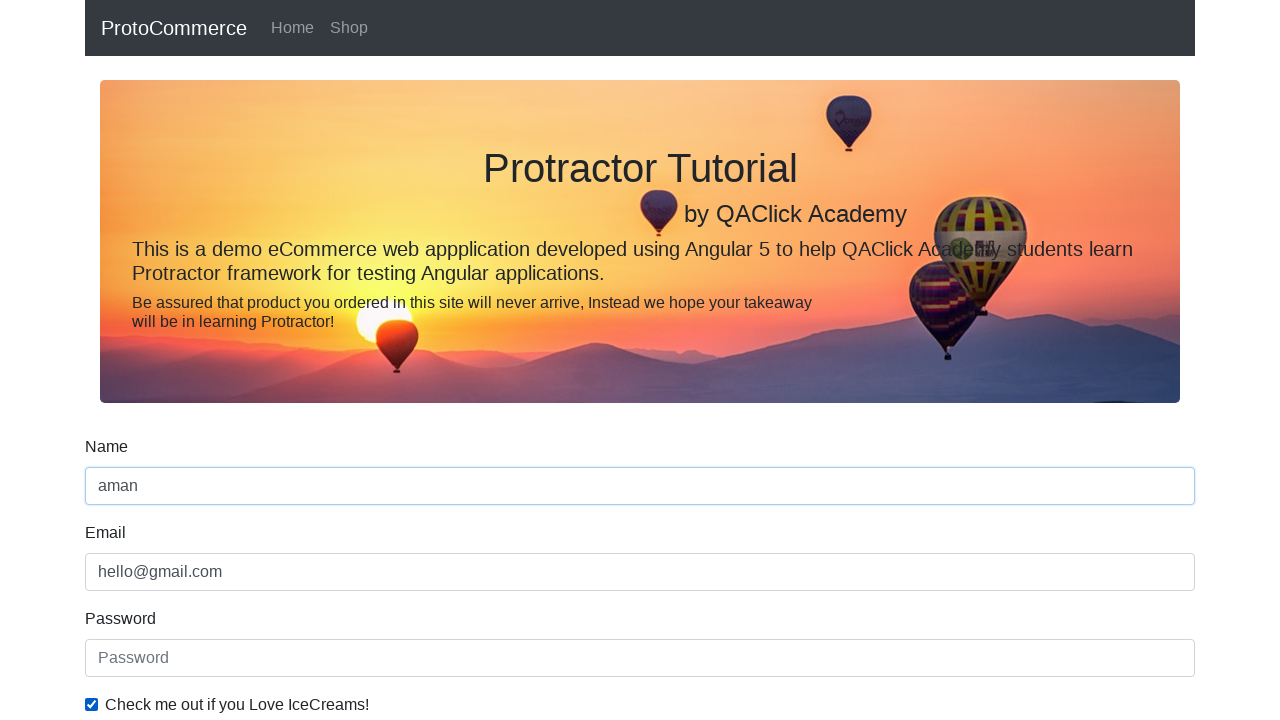

Clicked the submit button at (123, 491) on input[type='submit']
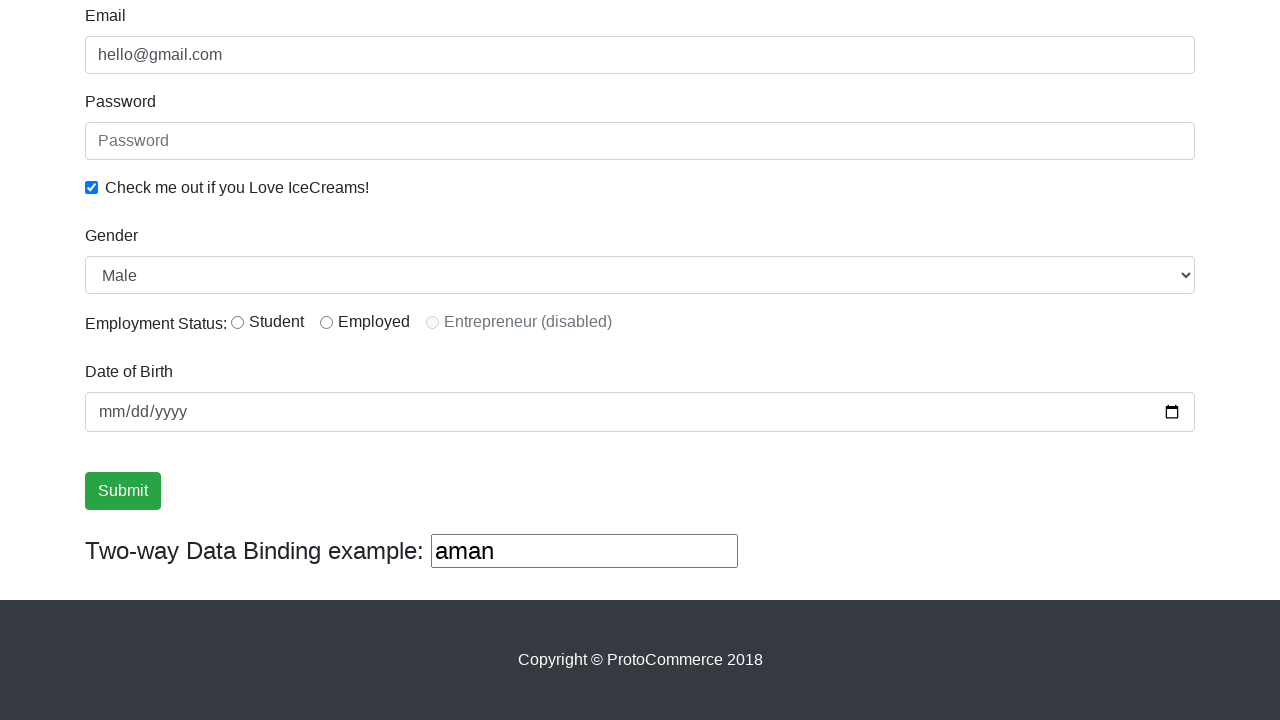

Success message alert appeared
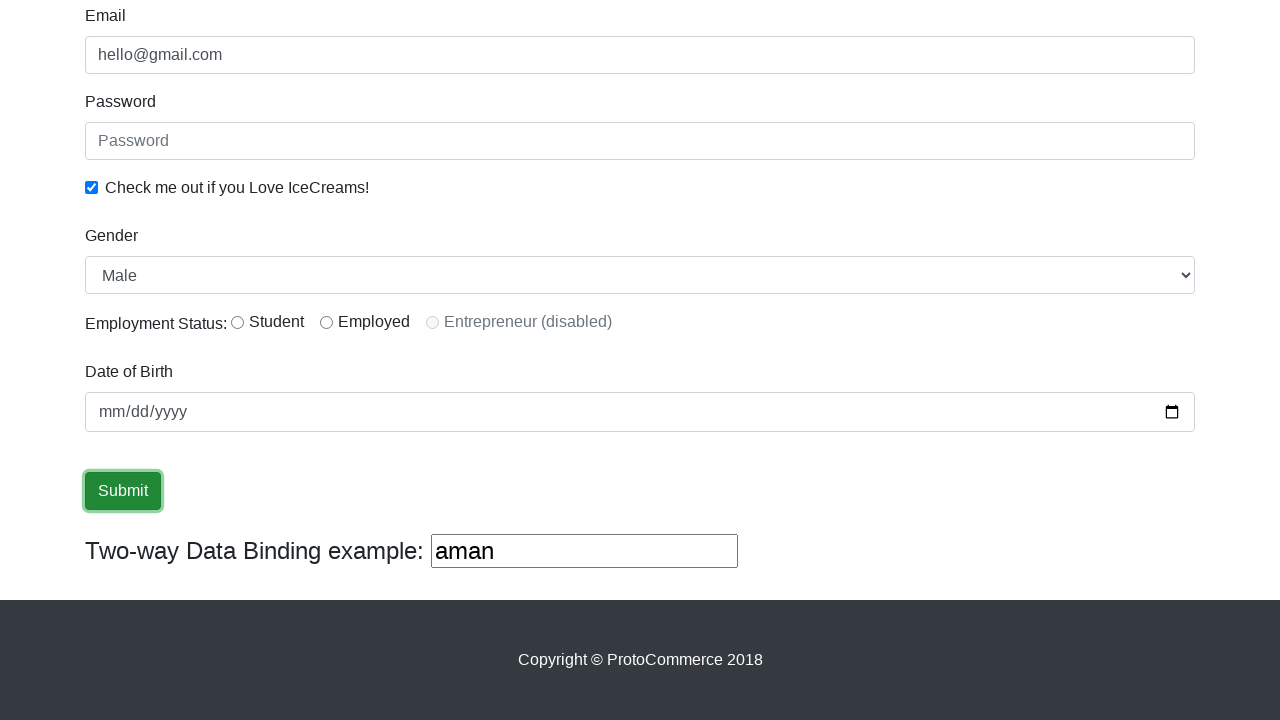

Retrieved success message text content
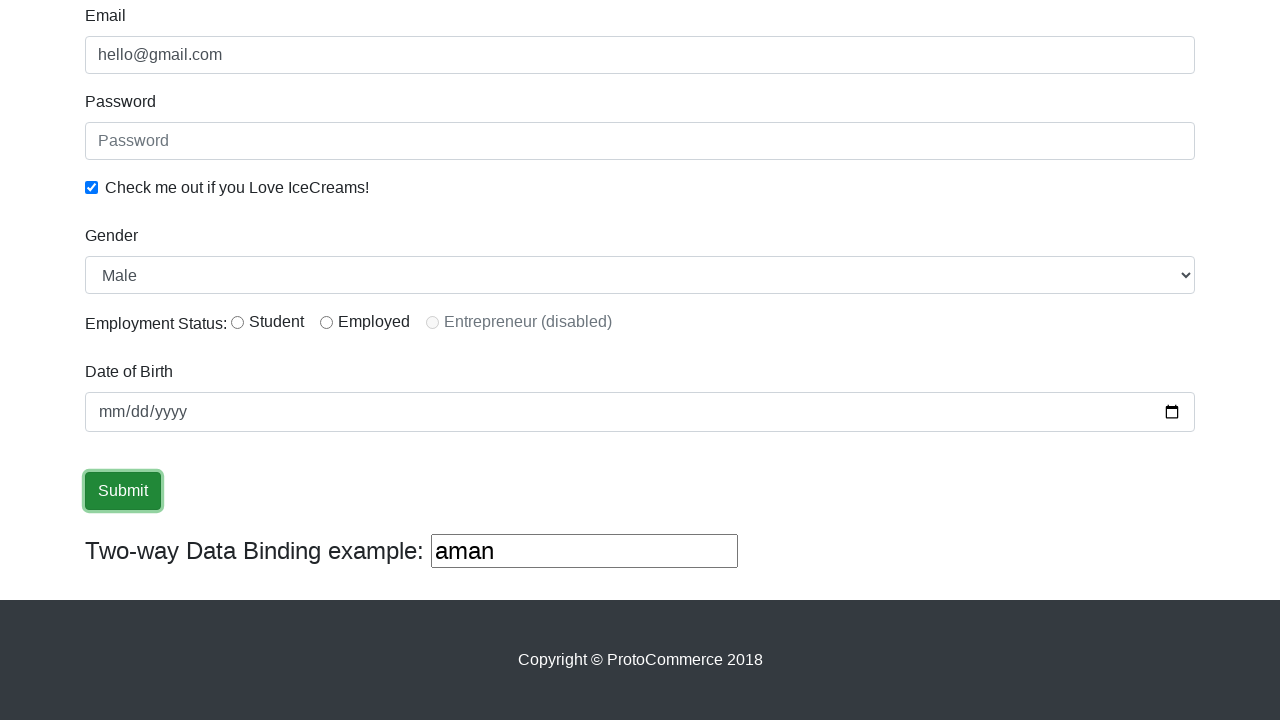

Verified that 'Success!' text is present in the alert message
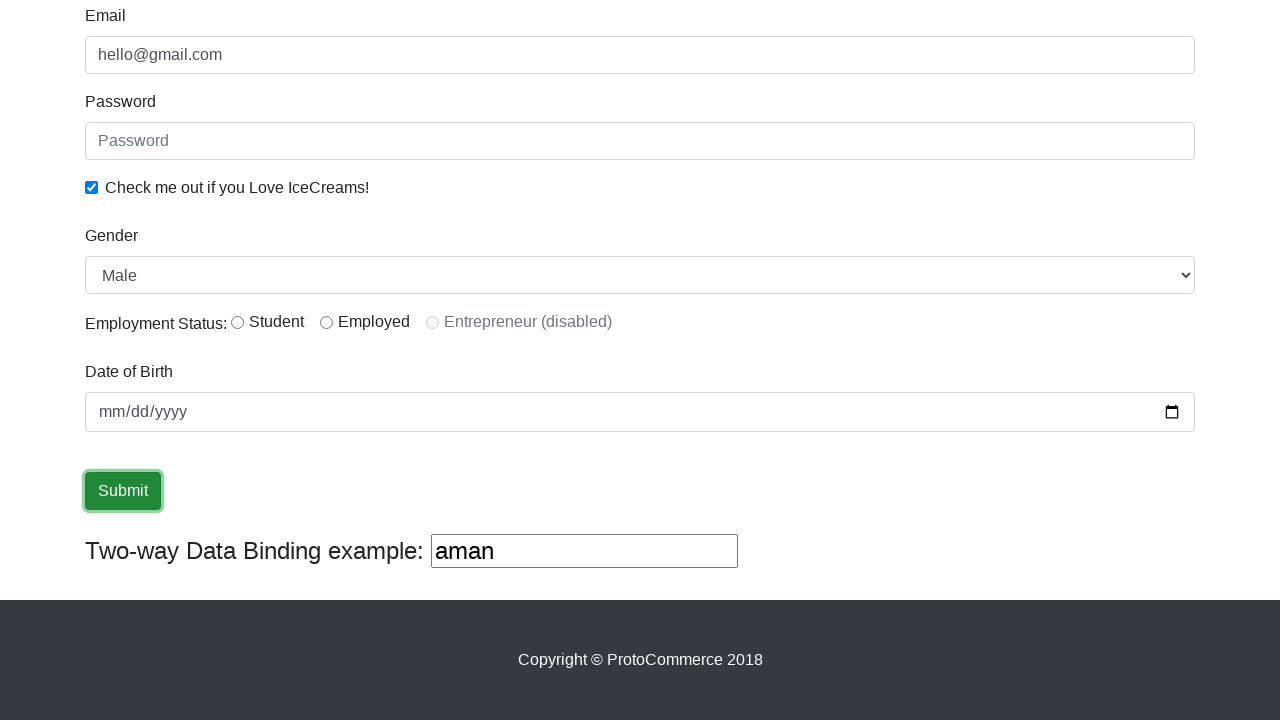

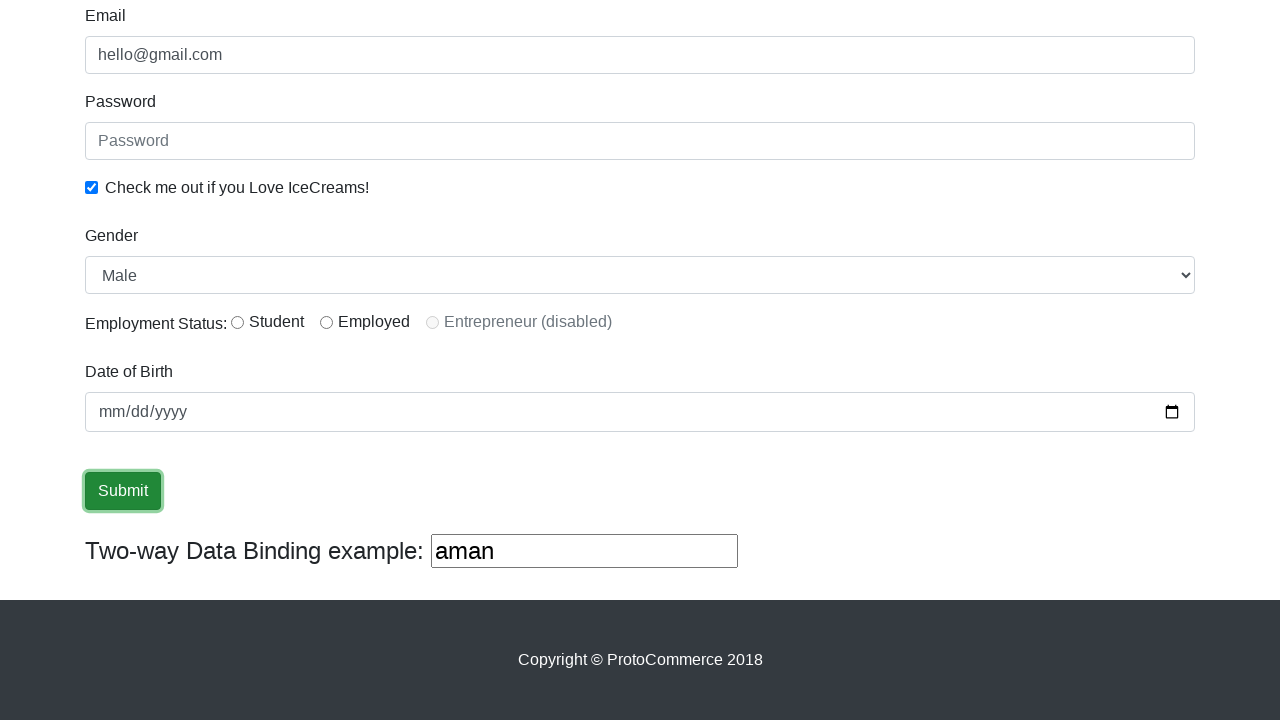